Tests confirmation alert by clicking the button and accepting the confirmation dialog

Starting URL: https://demoqa.com/alerts

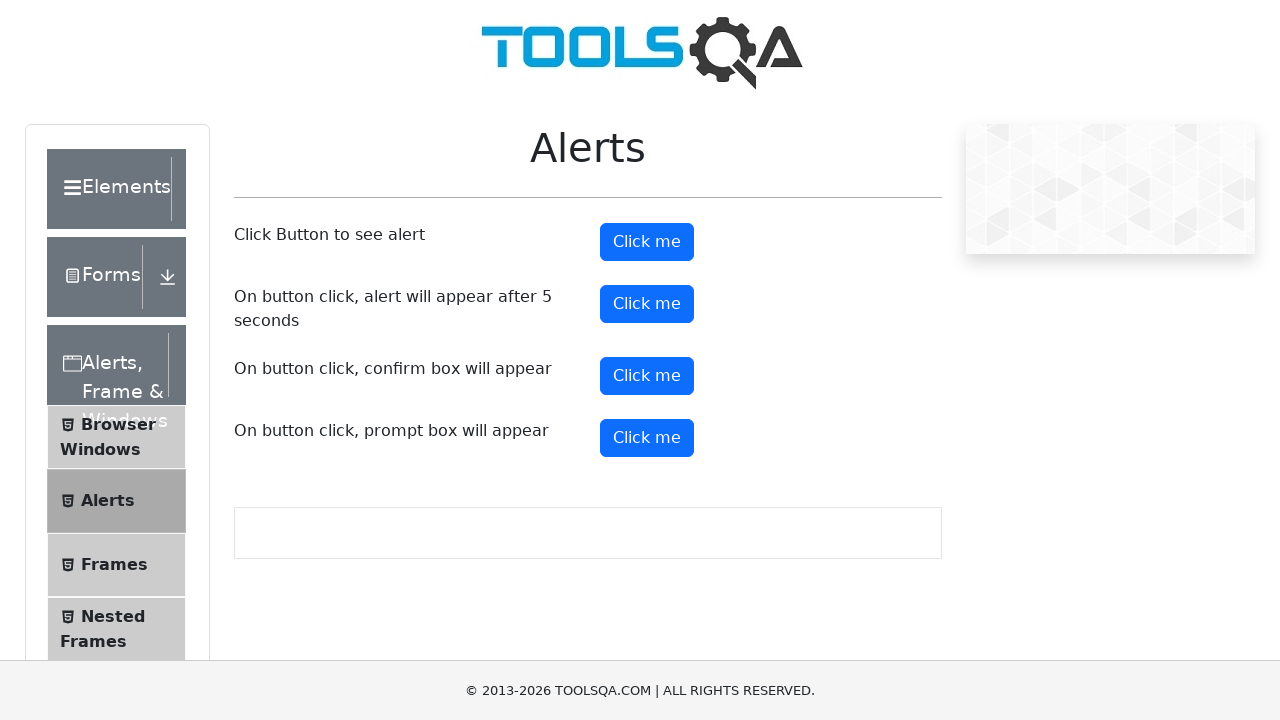

Set up dialog handler to accept confirmation dialogs
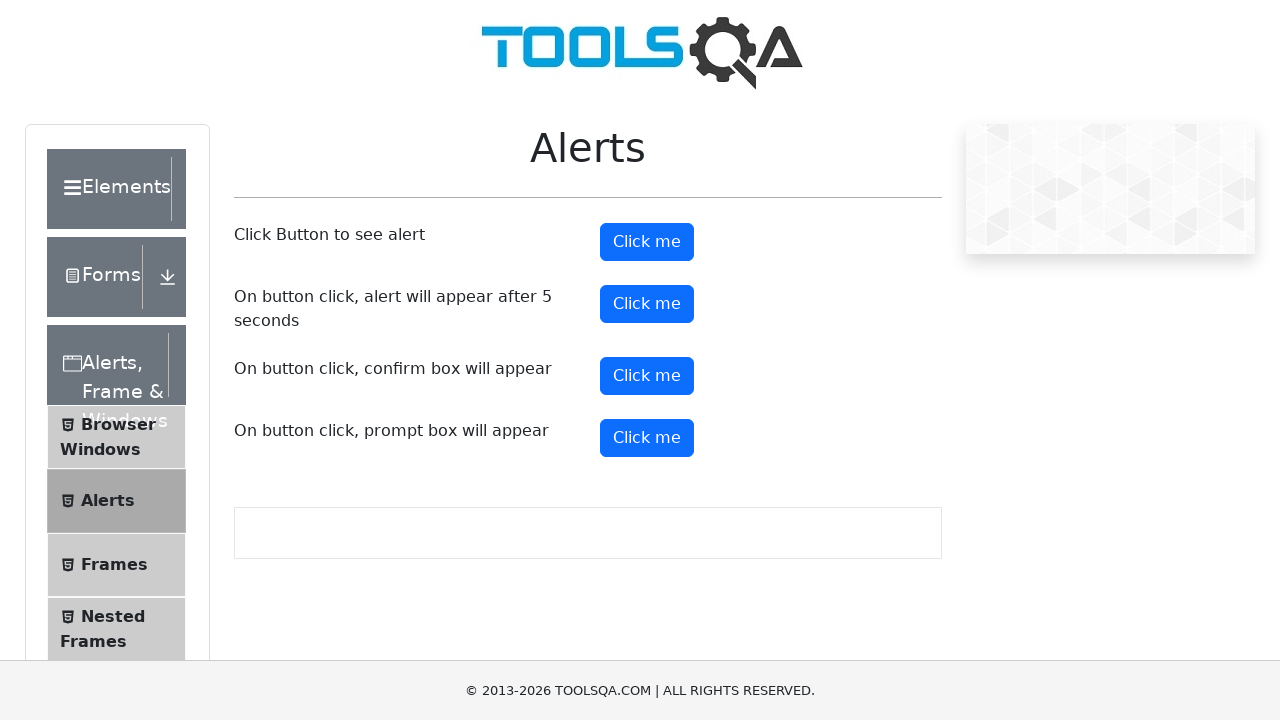

Clicked confirmation button to trigger alert at (647, 376) on button#confirmButton
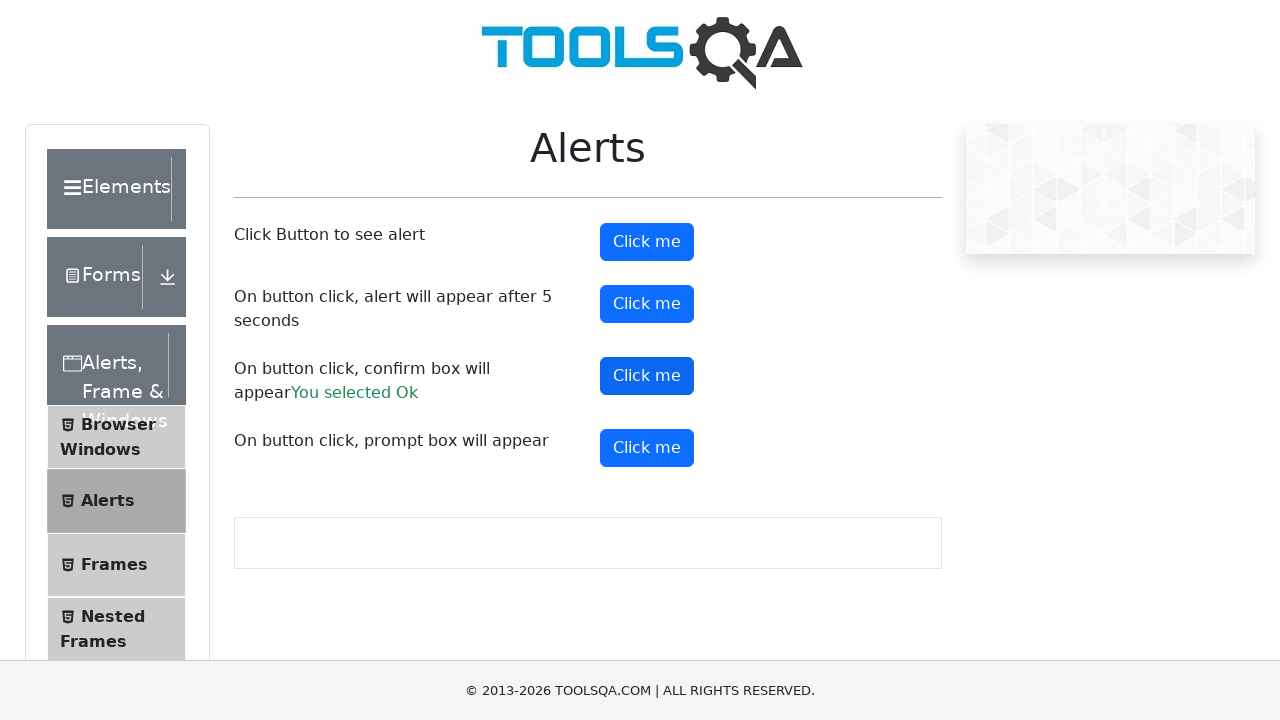

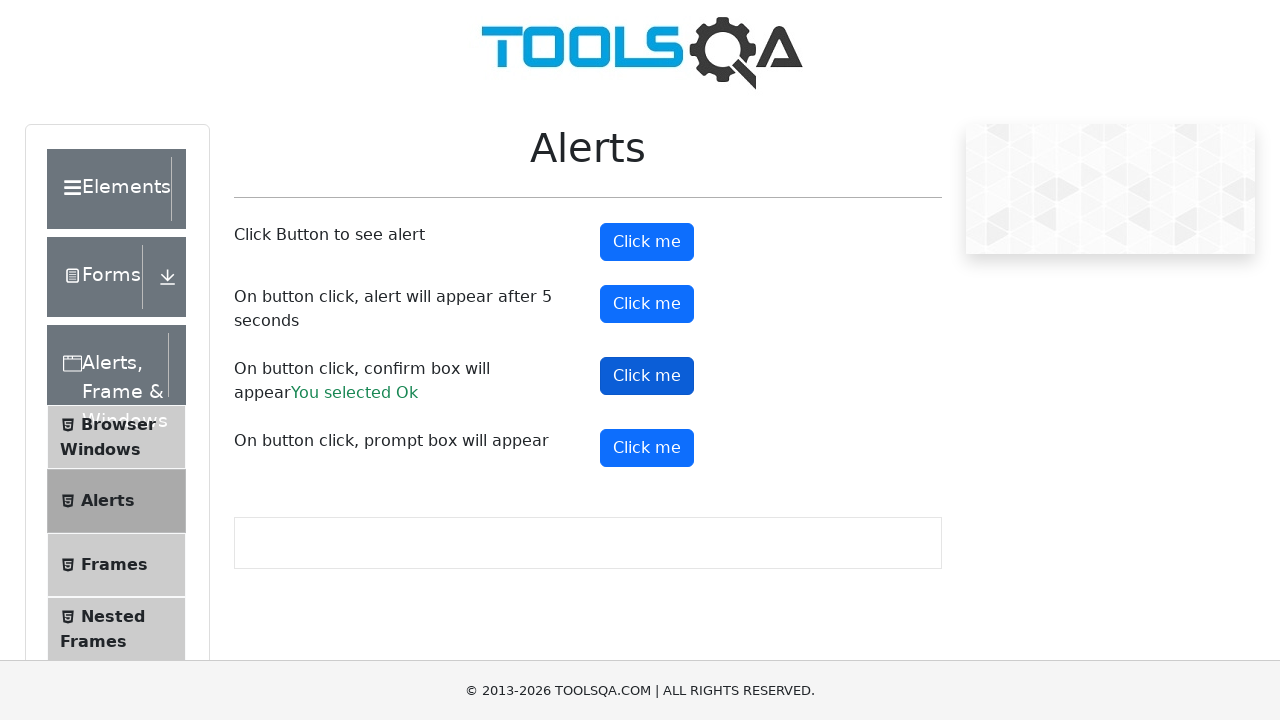